Navigates to Hacker News newest articles page, verifies articles are loaded with rank and age elements, then clicks the "more" link to load additional articles.

Starting URL: https://news.ycombinator.com/newest

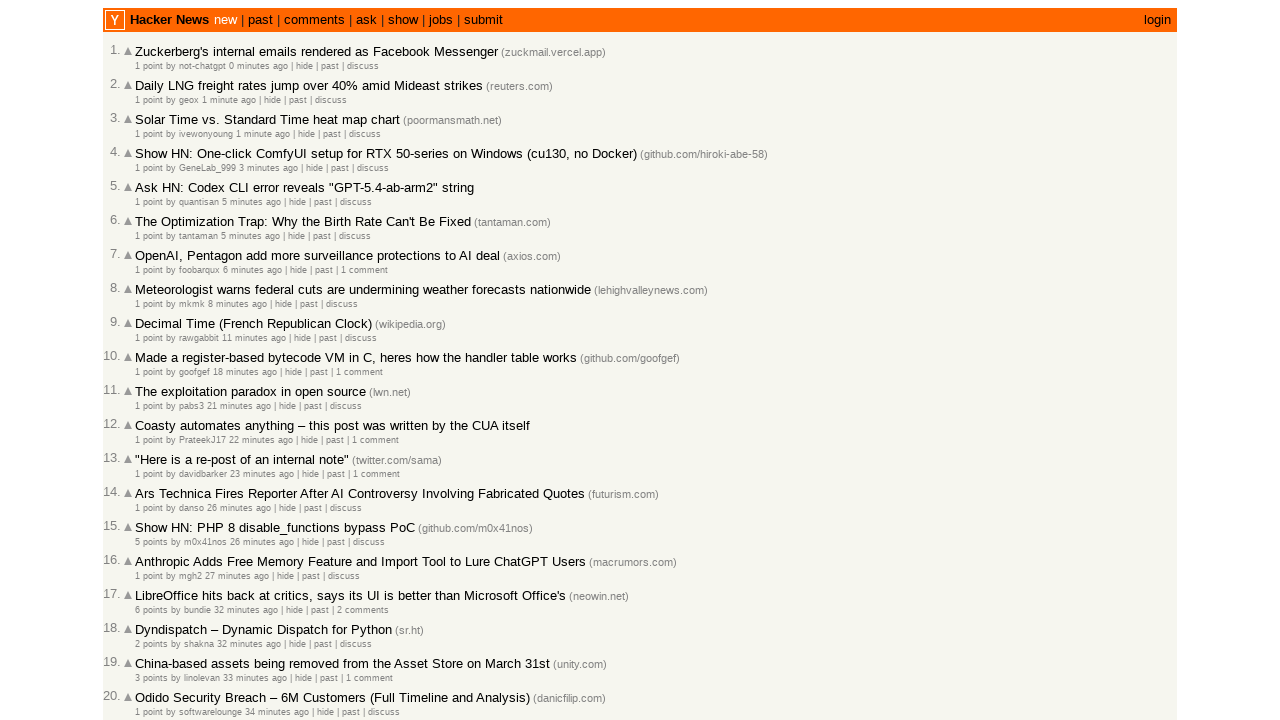

Navigated to Hacker News newest articles page
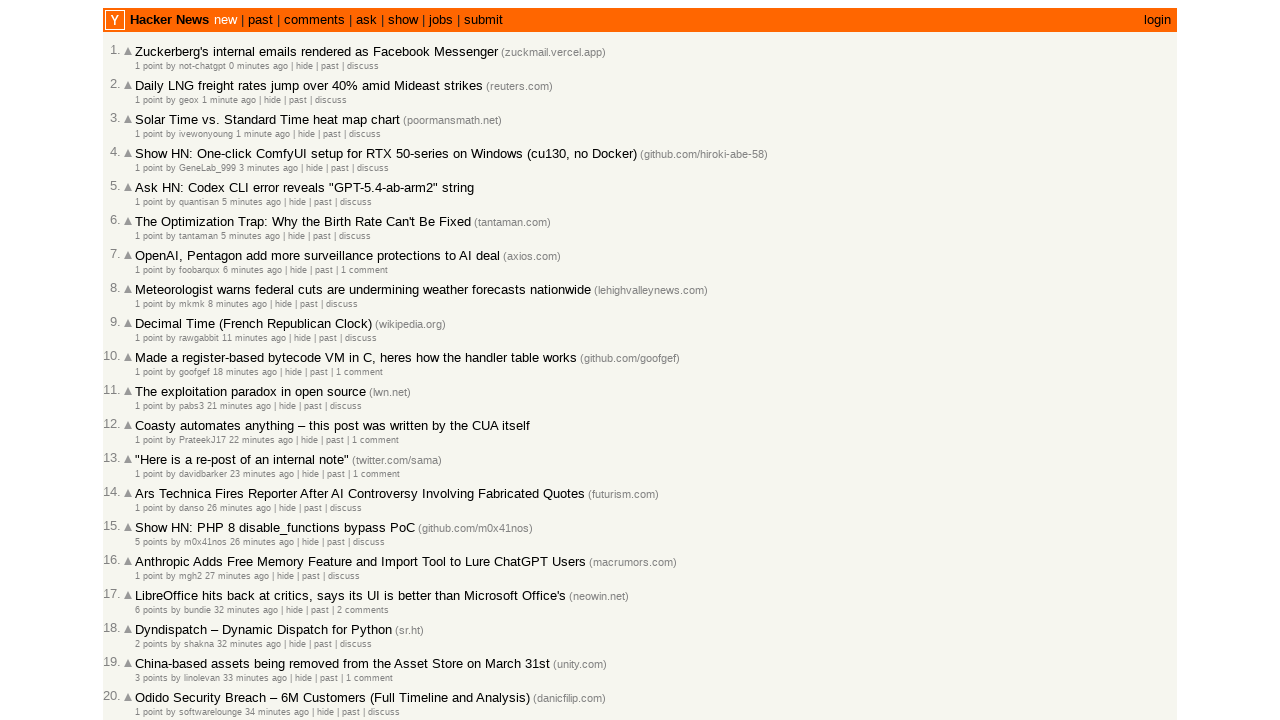

Article rank elements loaded
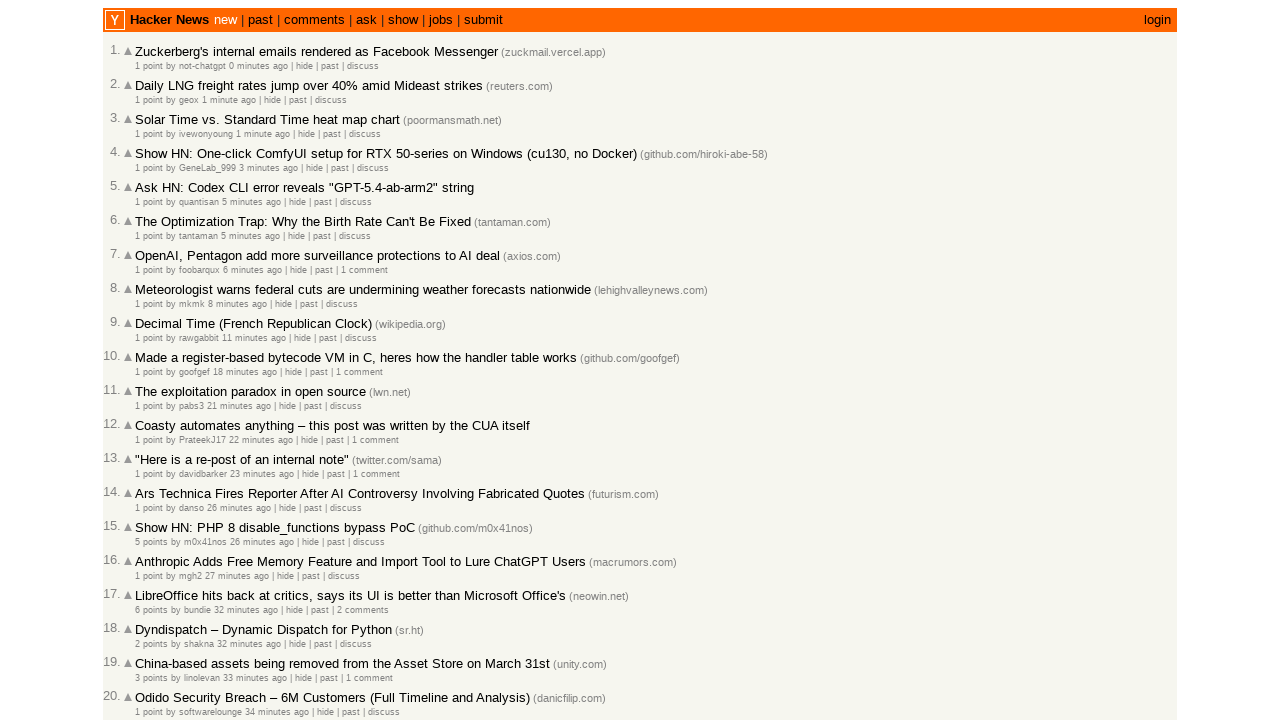

Article age elements loaded
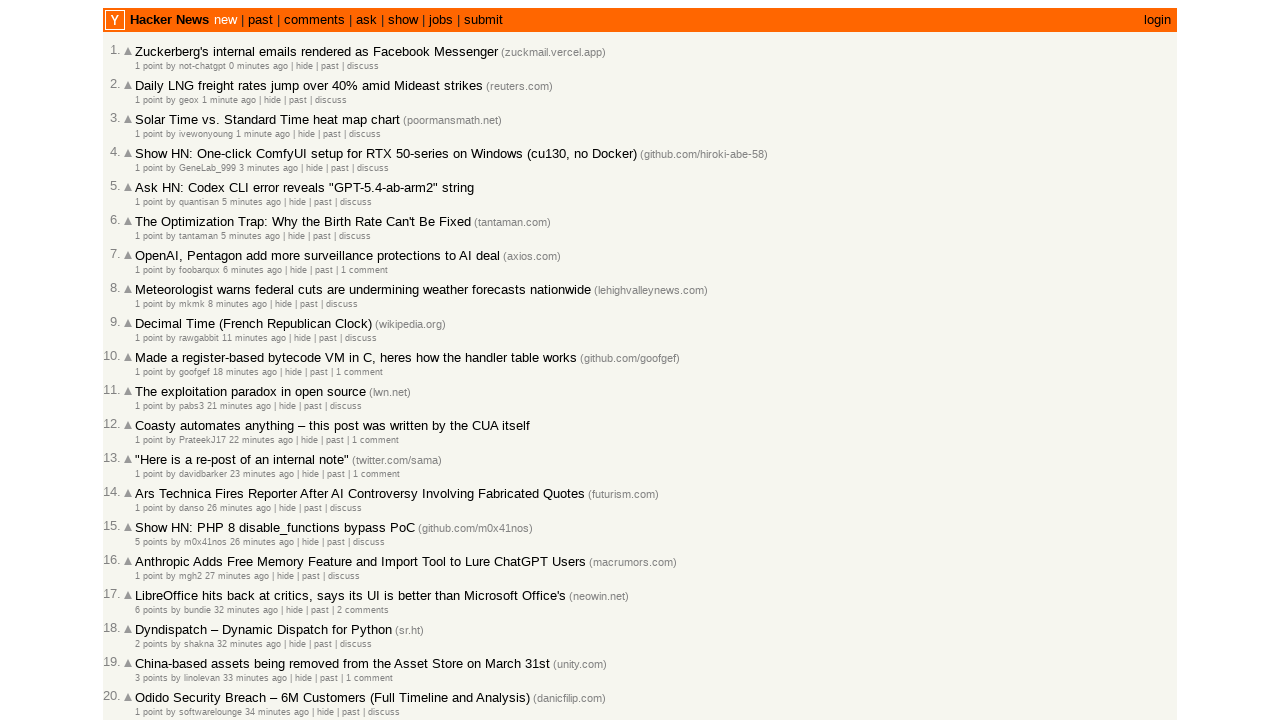

Clicked 'more' link to load additional articles at (149, 616) on .morelink
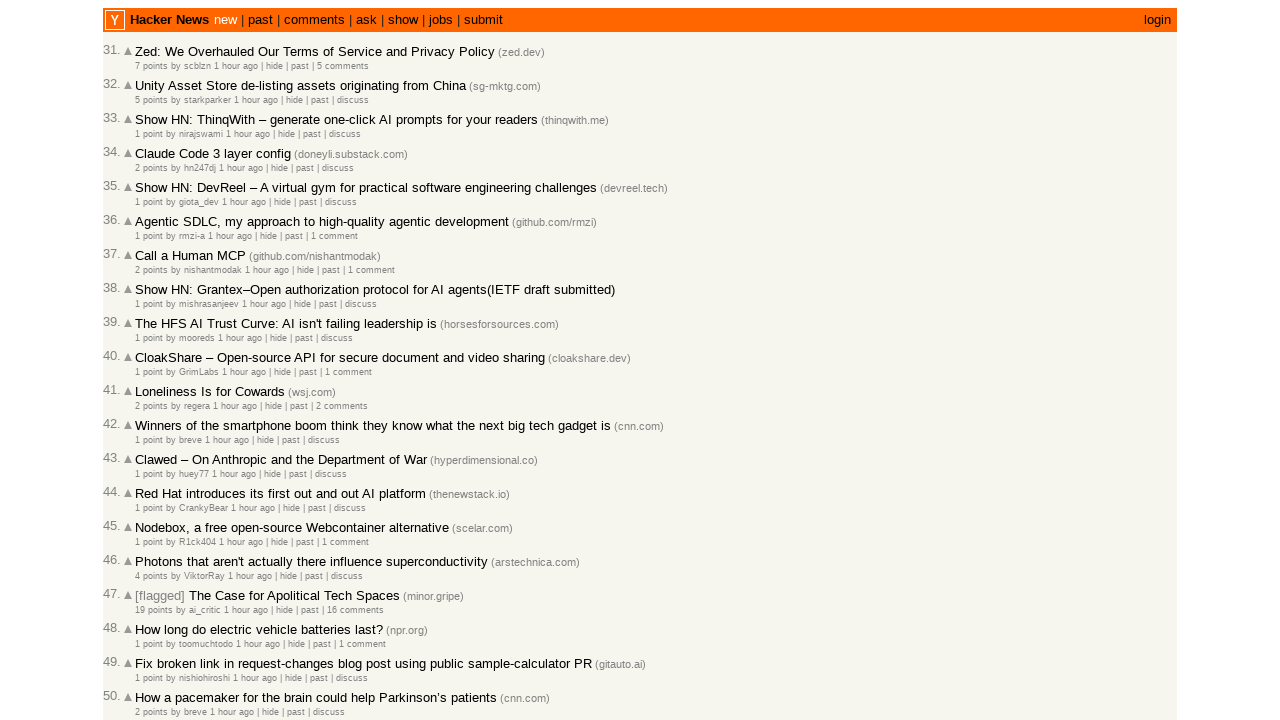

Additional articles loaded successfully
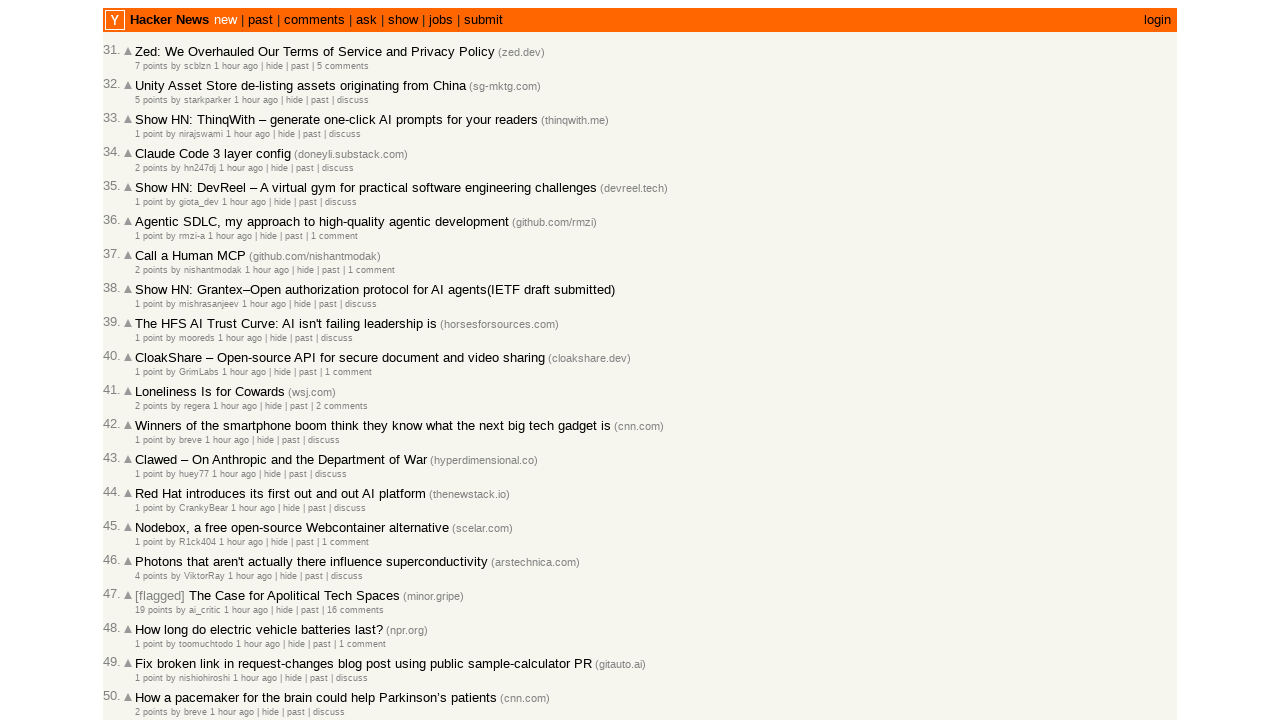

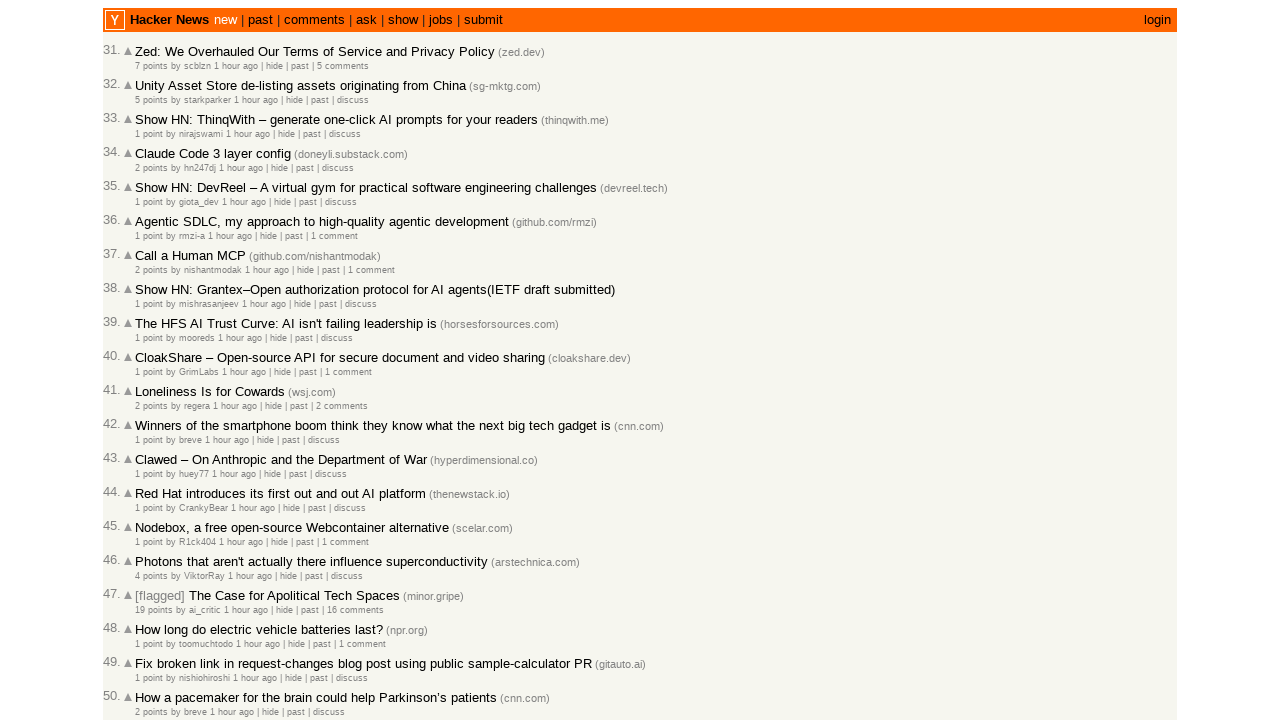